Tests clicking the "Get started" link and verifies navigation to the intro page

Starting URL: https://playwright.dev/

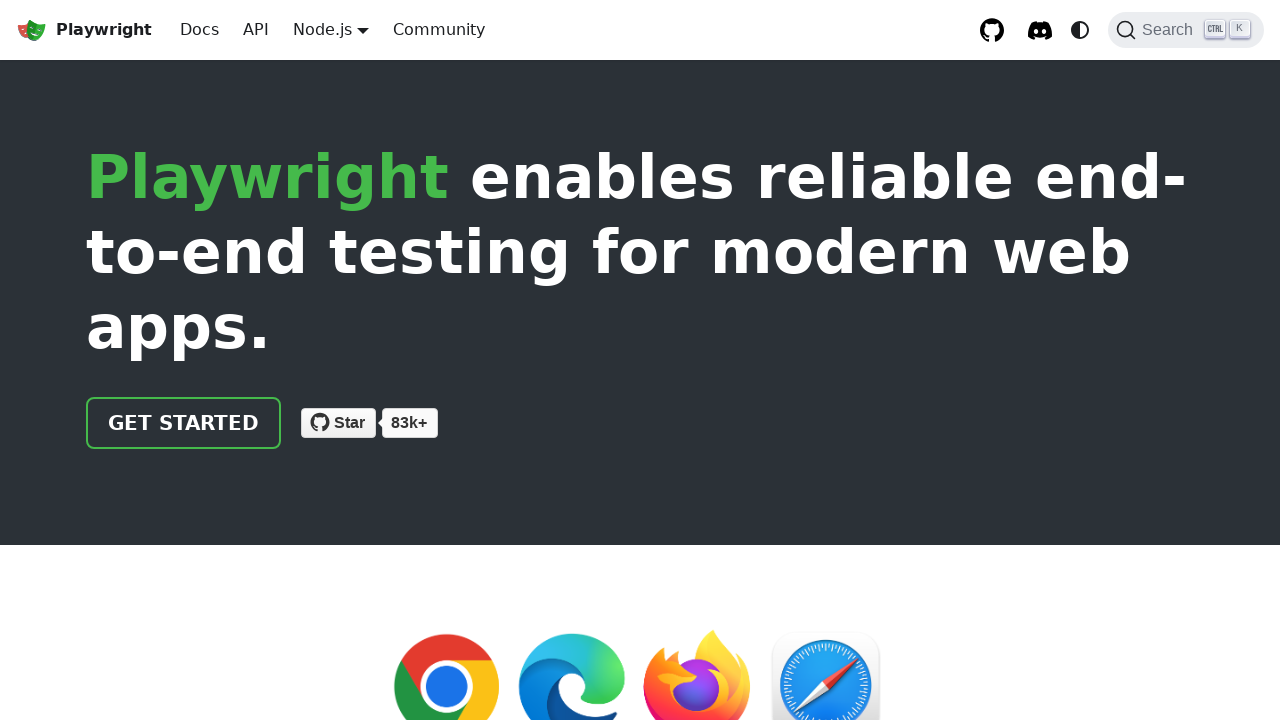

Clicked 'Get started' link at (184, 423) on internal:role=link[name="Get started"i]
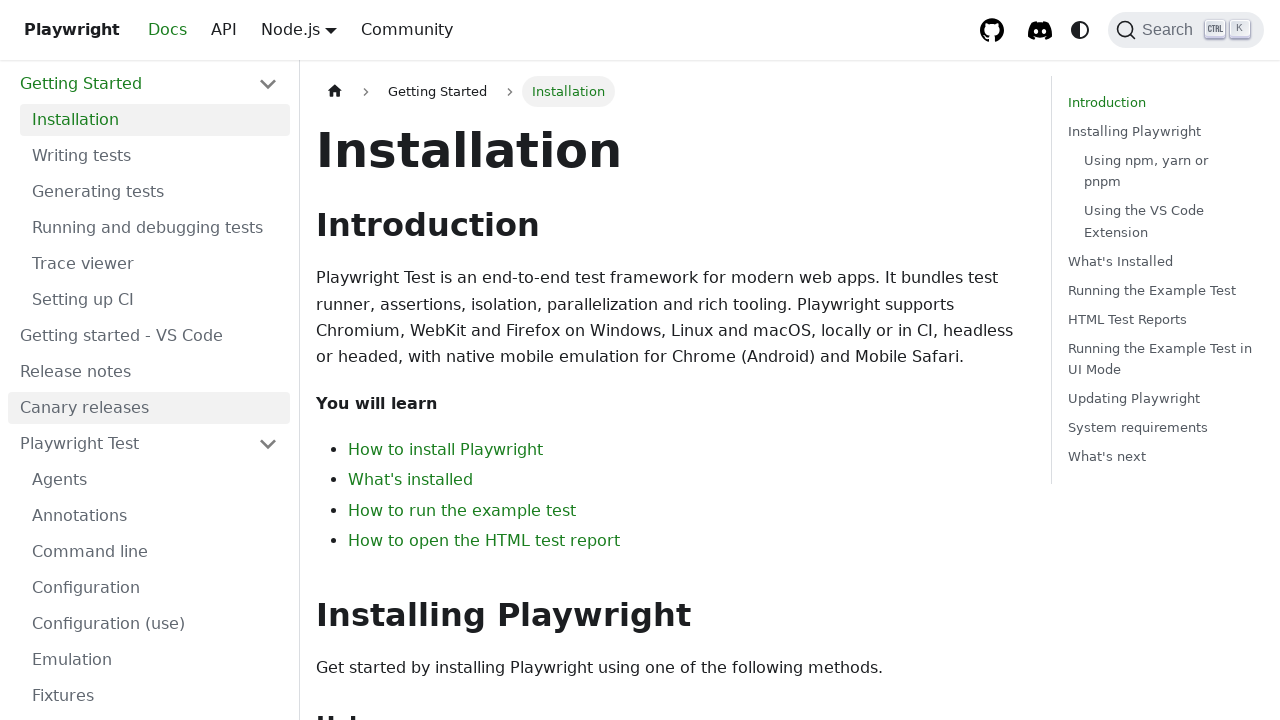

Navigated to intro page and URL verified
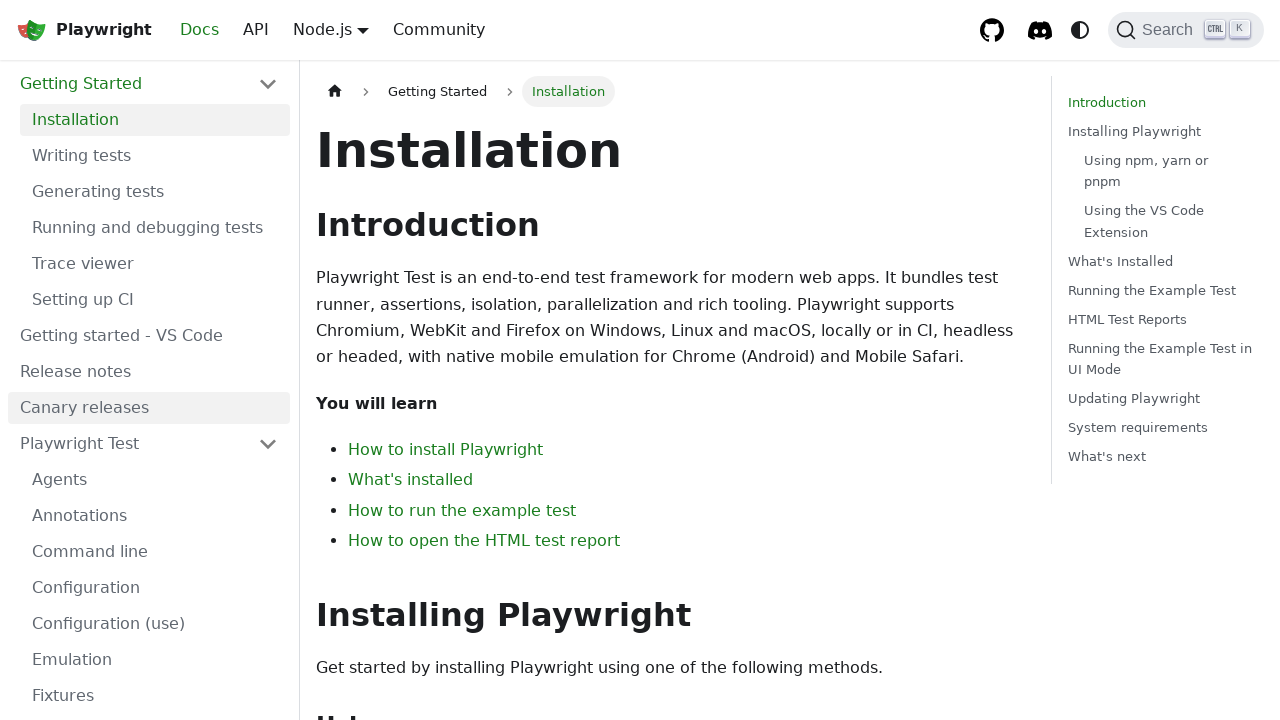

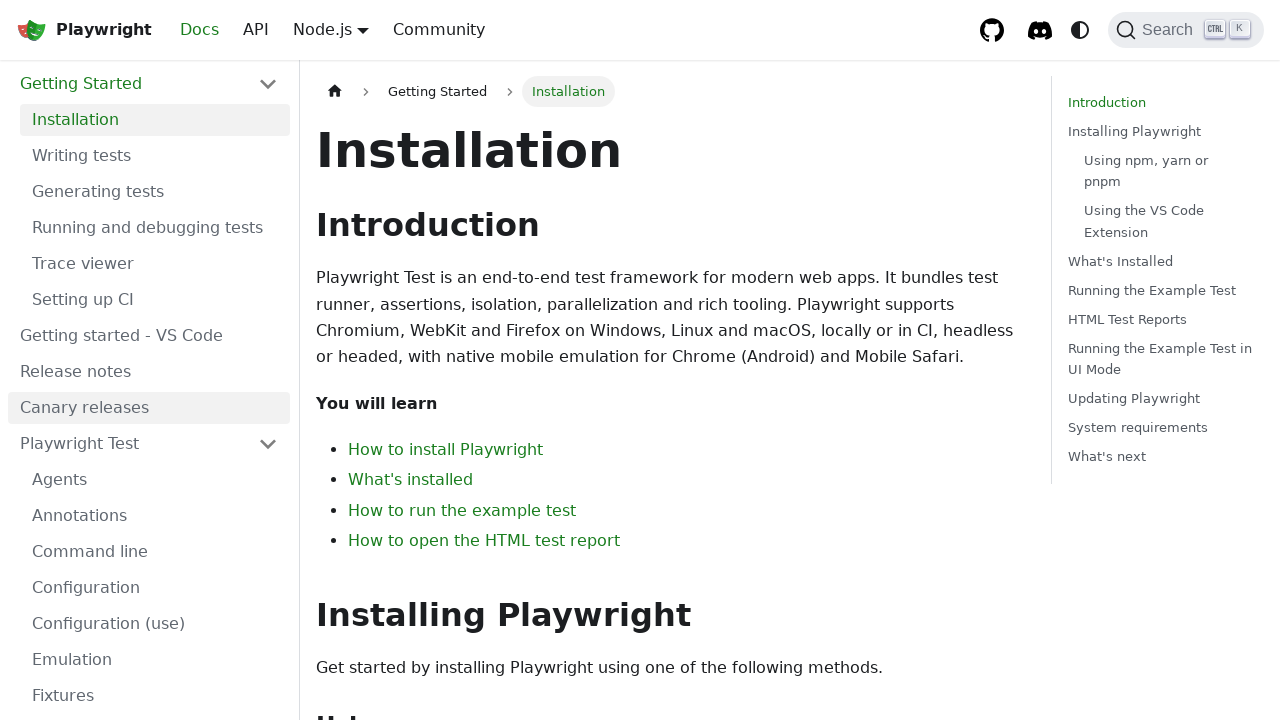